Tests right-click context menu functionality by performing a context click (right-click) on a button element to trigger a context menu

Starting URL: https://swisnl.github.io/jQuery-contextMenu/demo.html

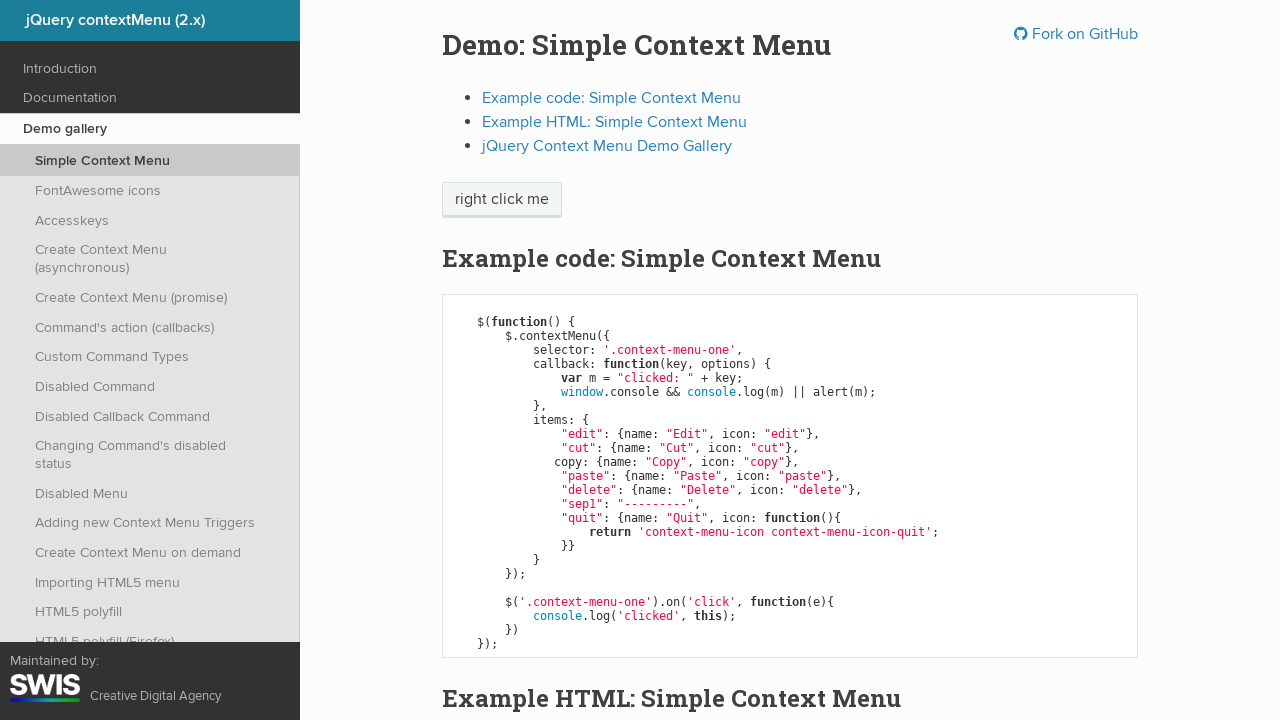

Located the right-click button element
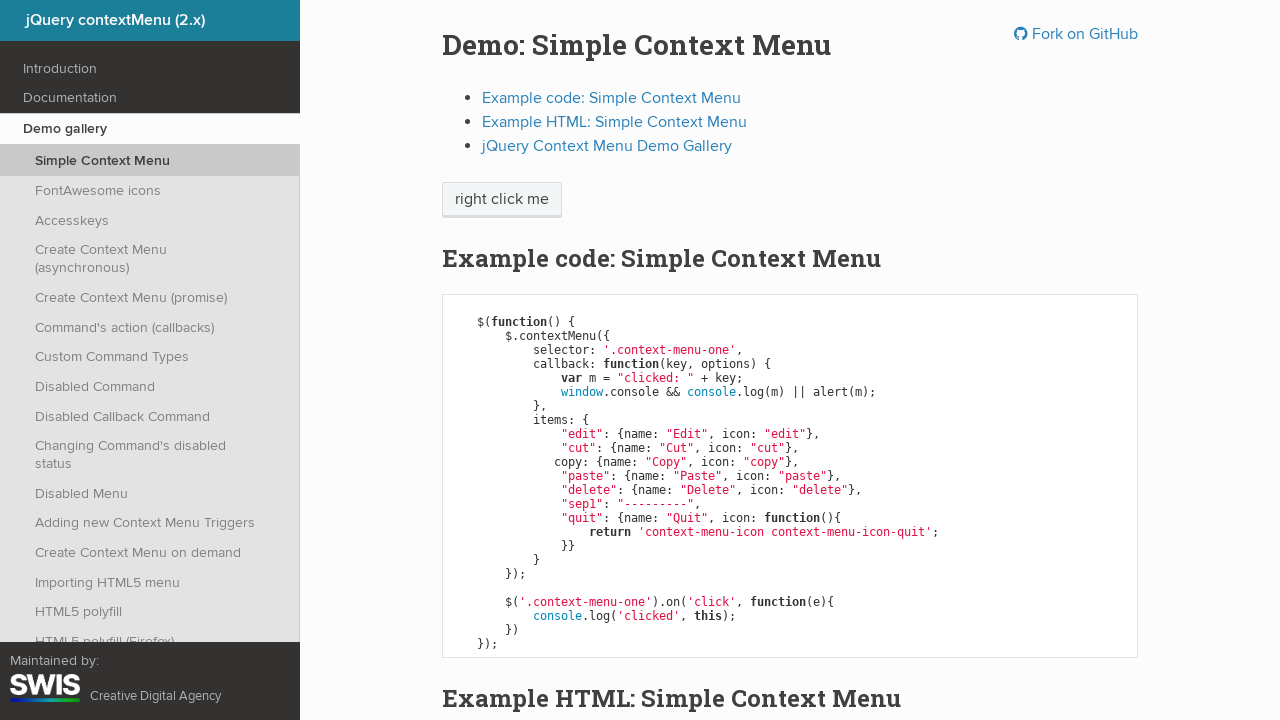

Performed right-click (context click) on the button at (502, 200) on xpath=//span[@class='context-menu-one btn btn-neutral']
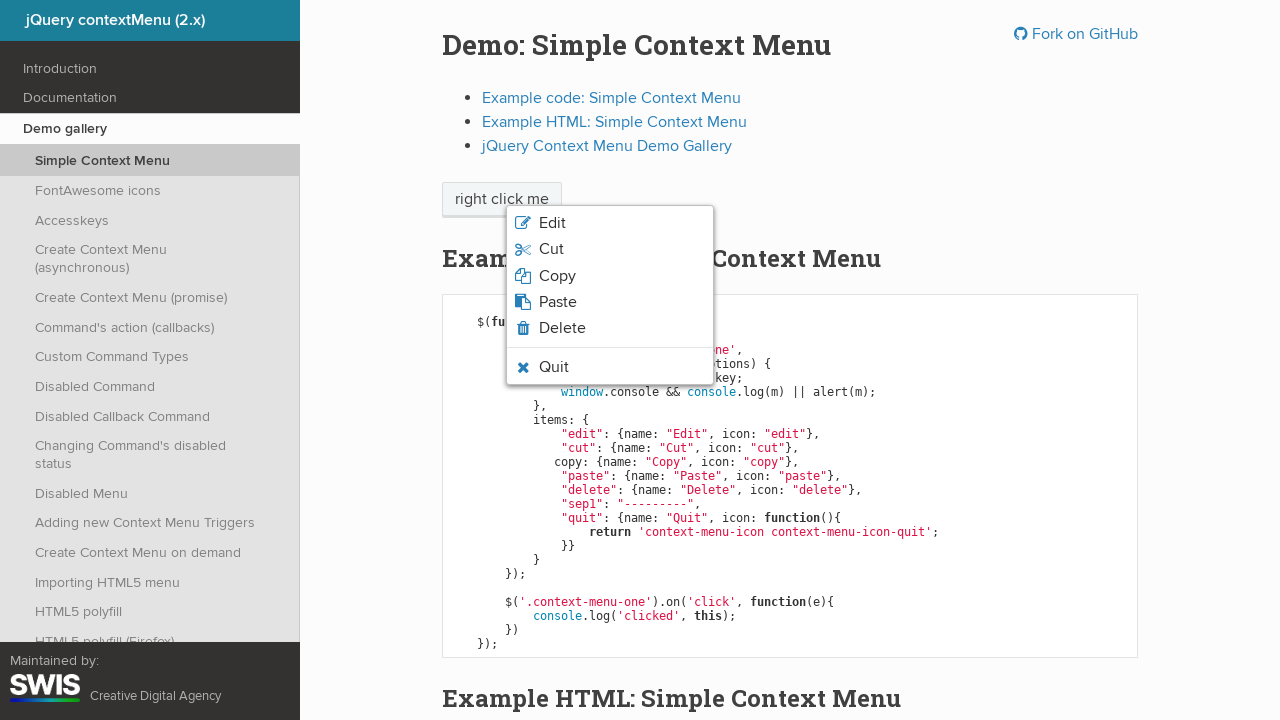

Context menu appeared and became visible
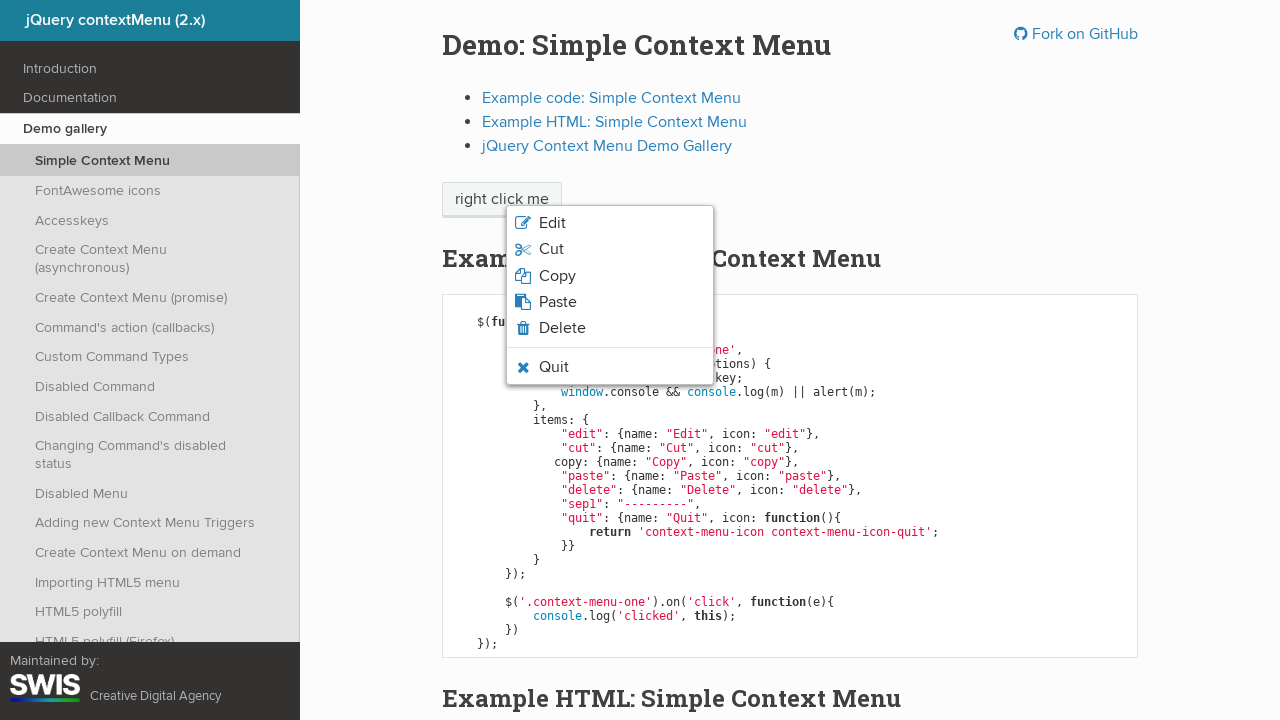

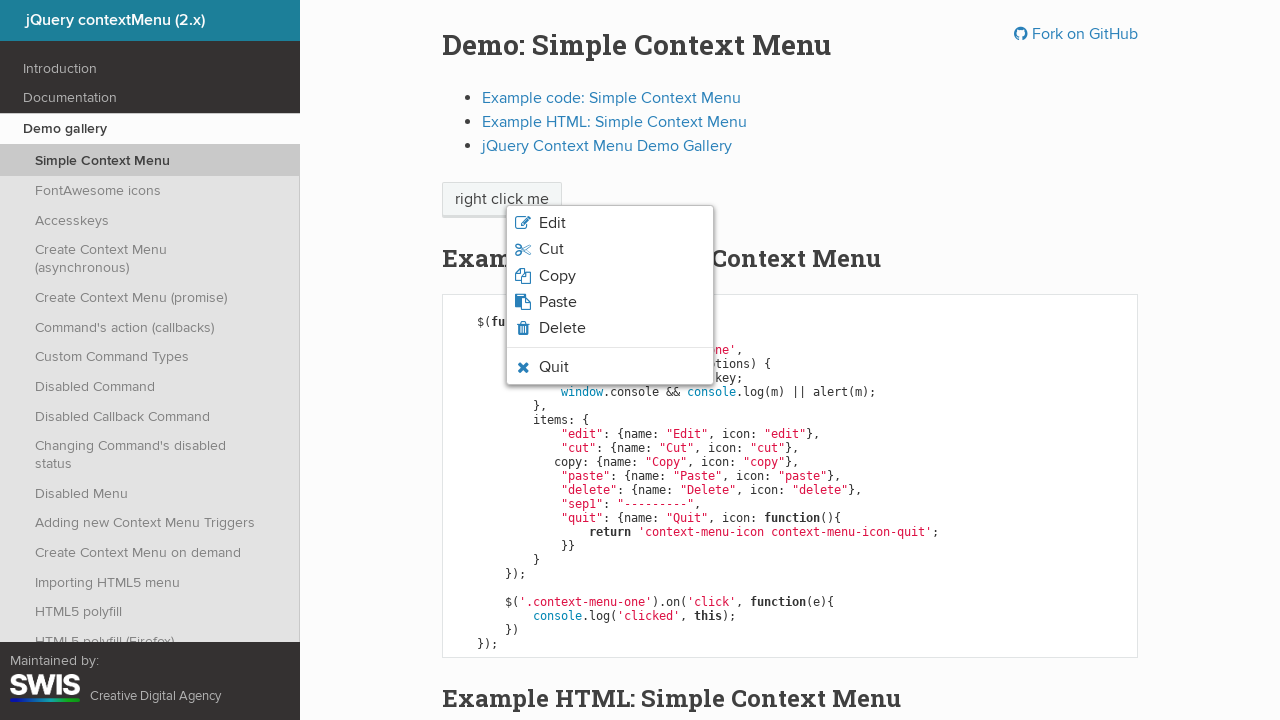